Tests checkbox functionality by finding all checkboxes on the page and verifying their checked/selected states using both attribute lookup and isSelected methods.

Starting URL: http://the-internet.herokuapp.com/checkboxes

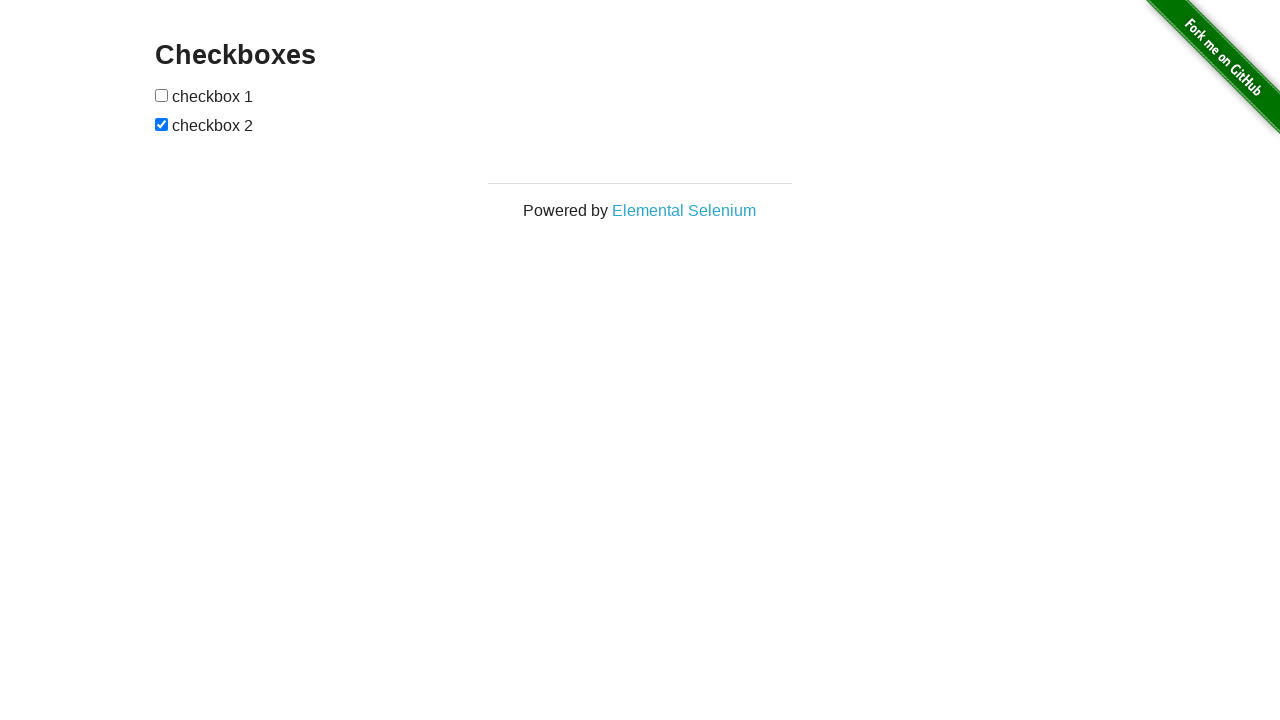

Located all checkboxes on the page
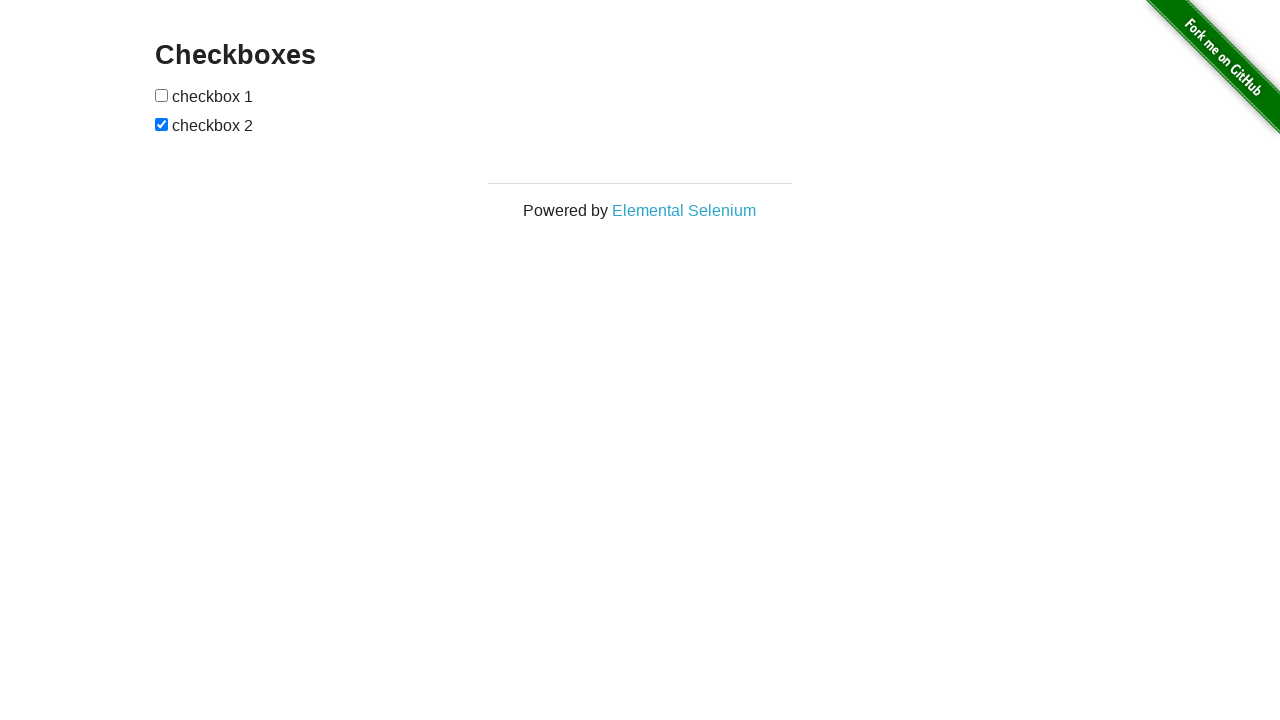

First checkbox is present and visible
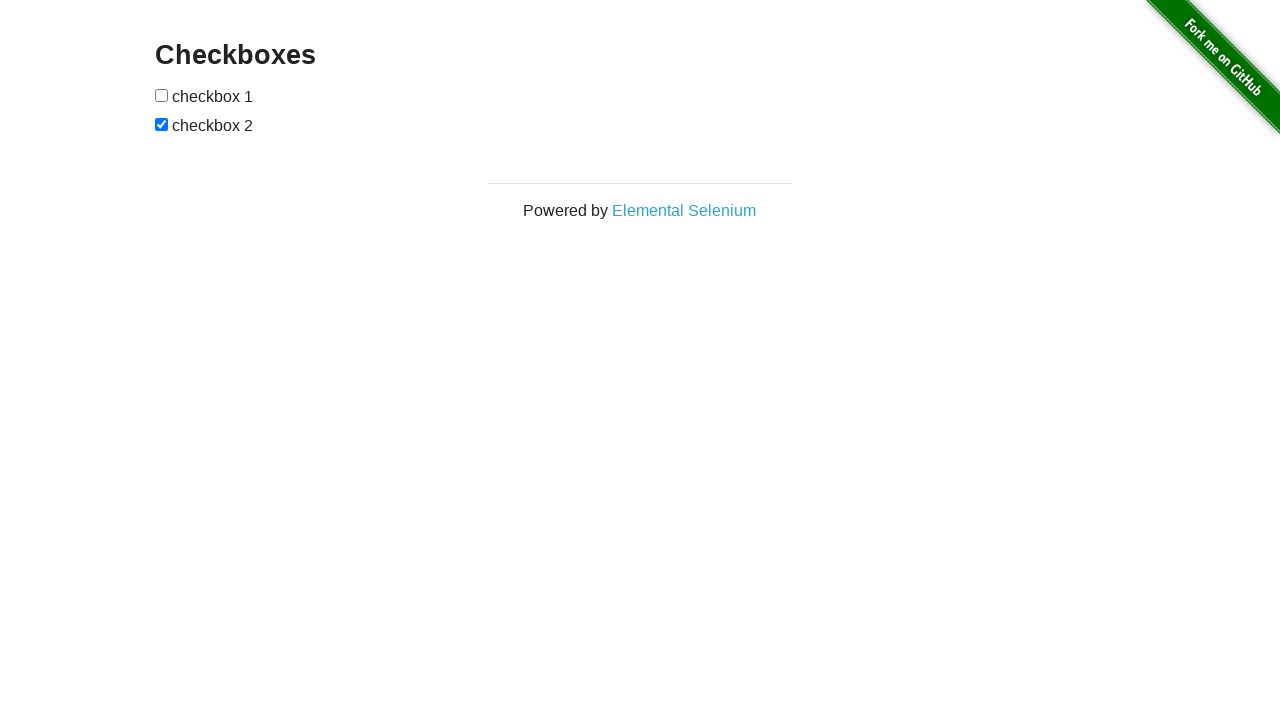

Found 2 checkboxes on the page
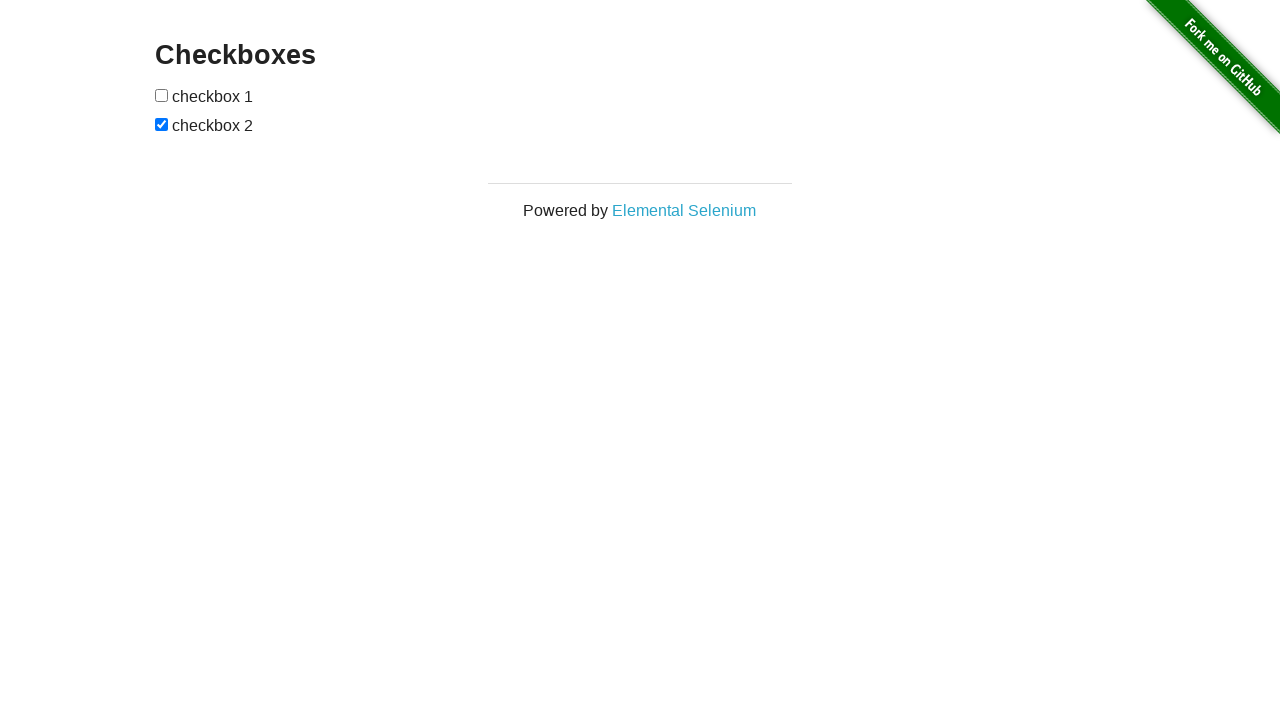

Verified that checkboxes are present
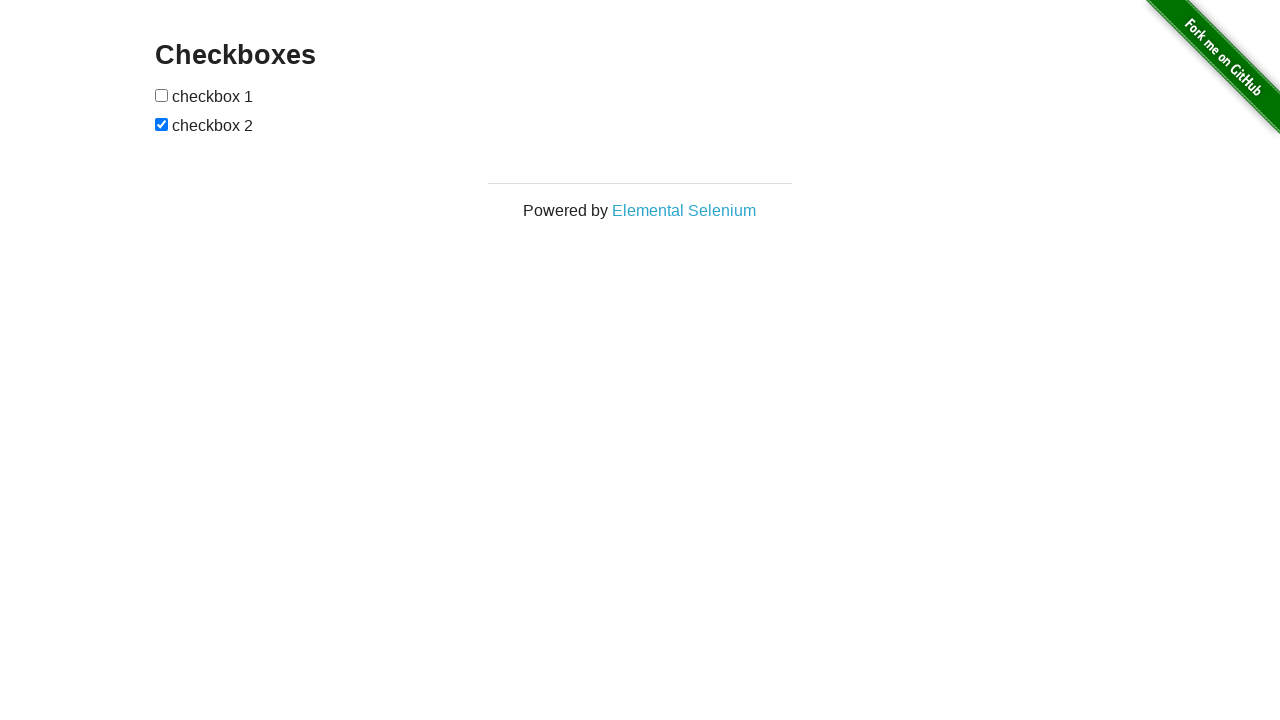

Located the last checkbox
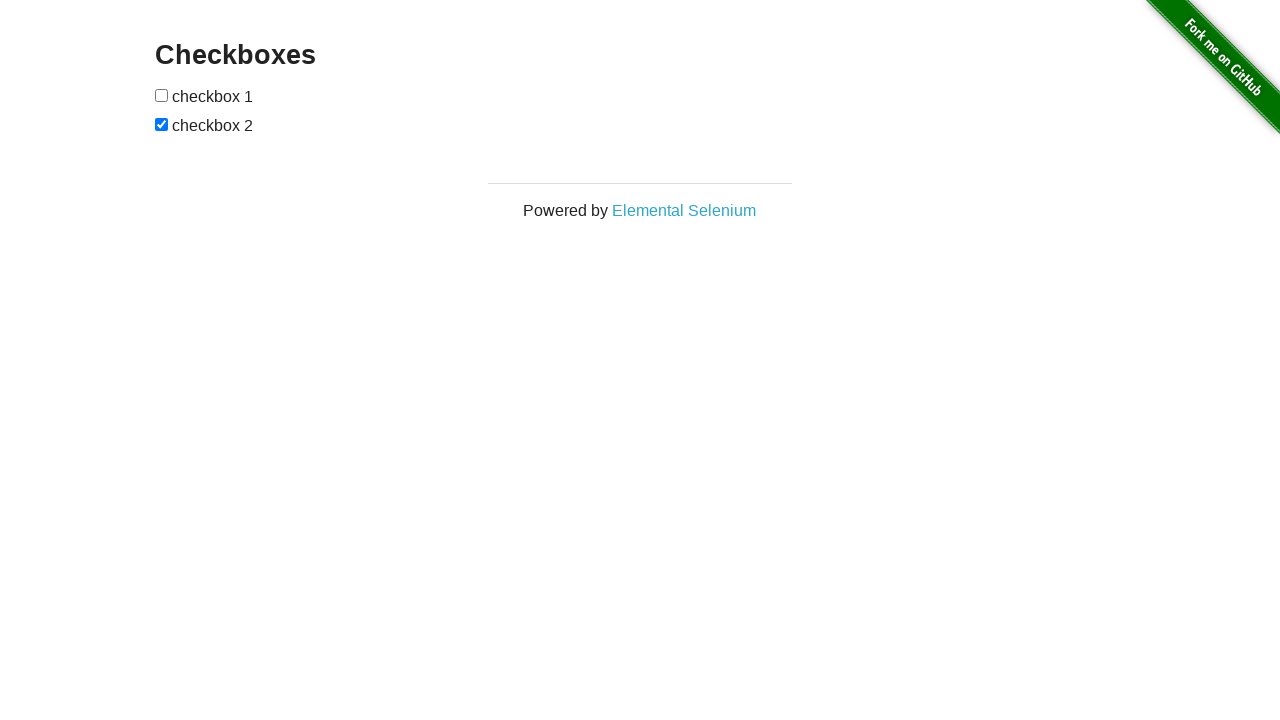

Verified last checkbox is checked by default
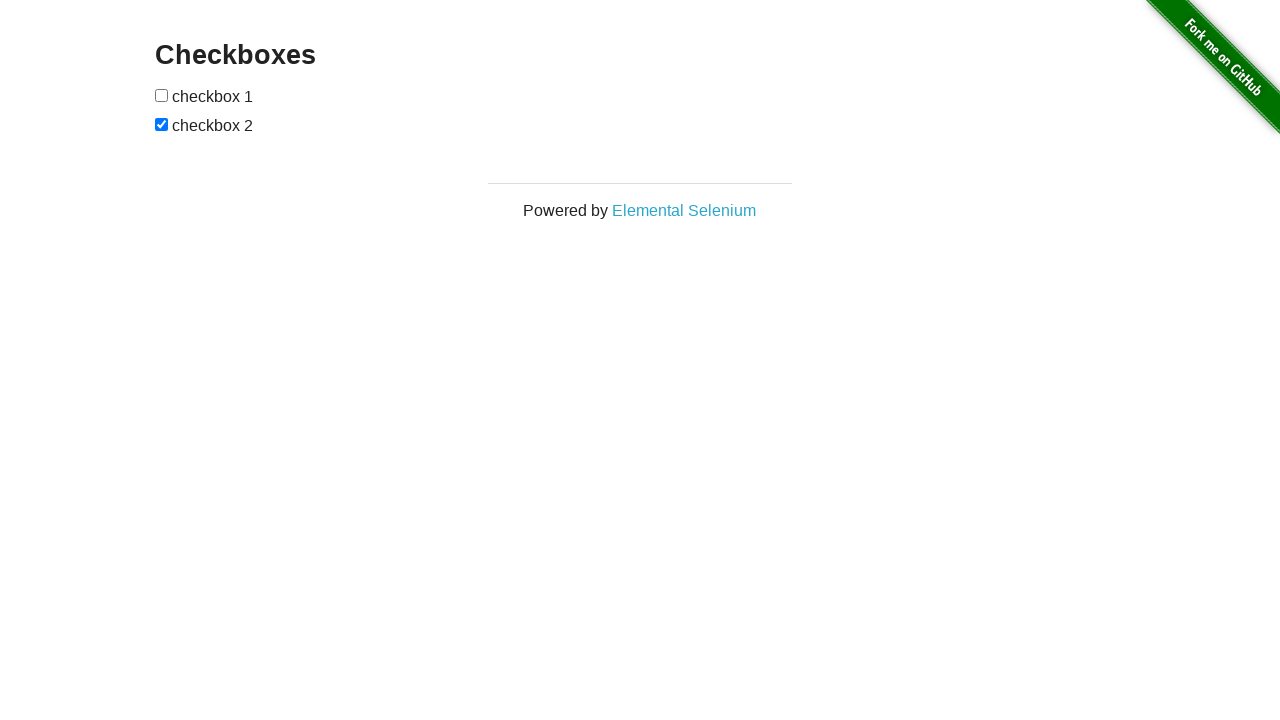

Located the first checkbox
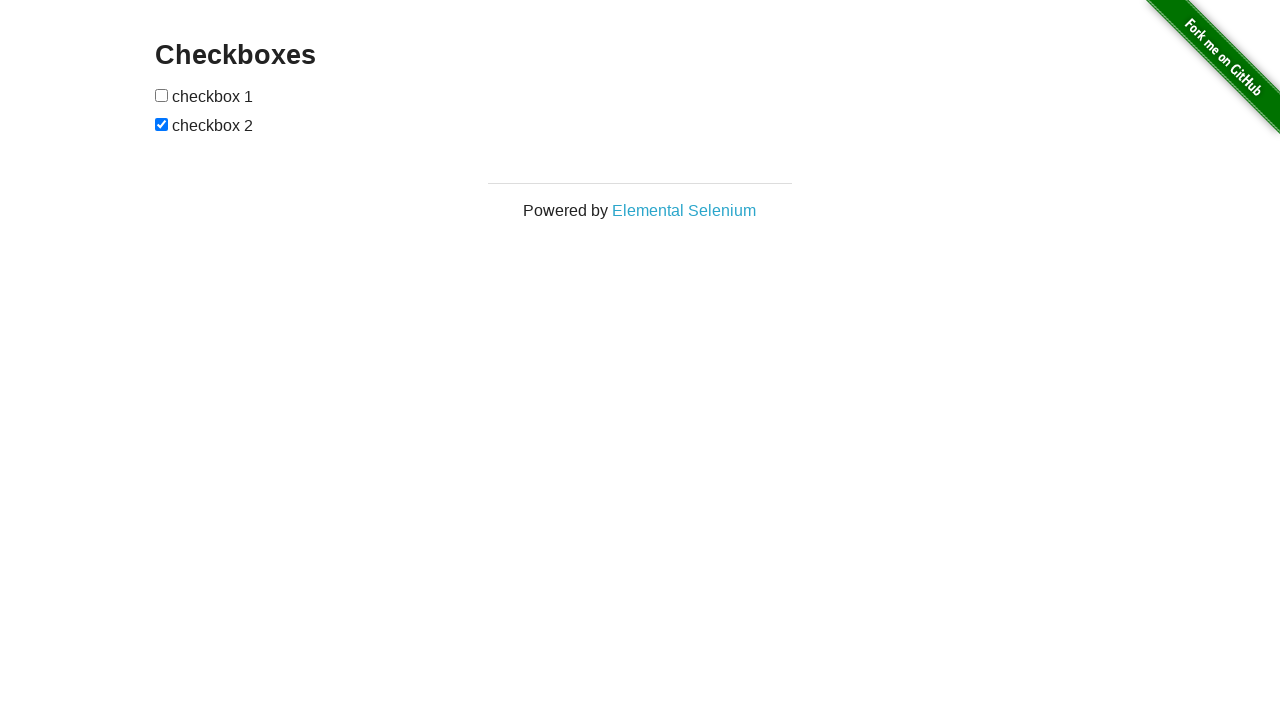

Verified first checkbox is unchecked by default
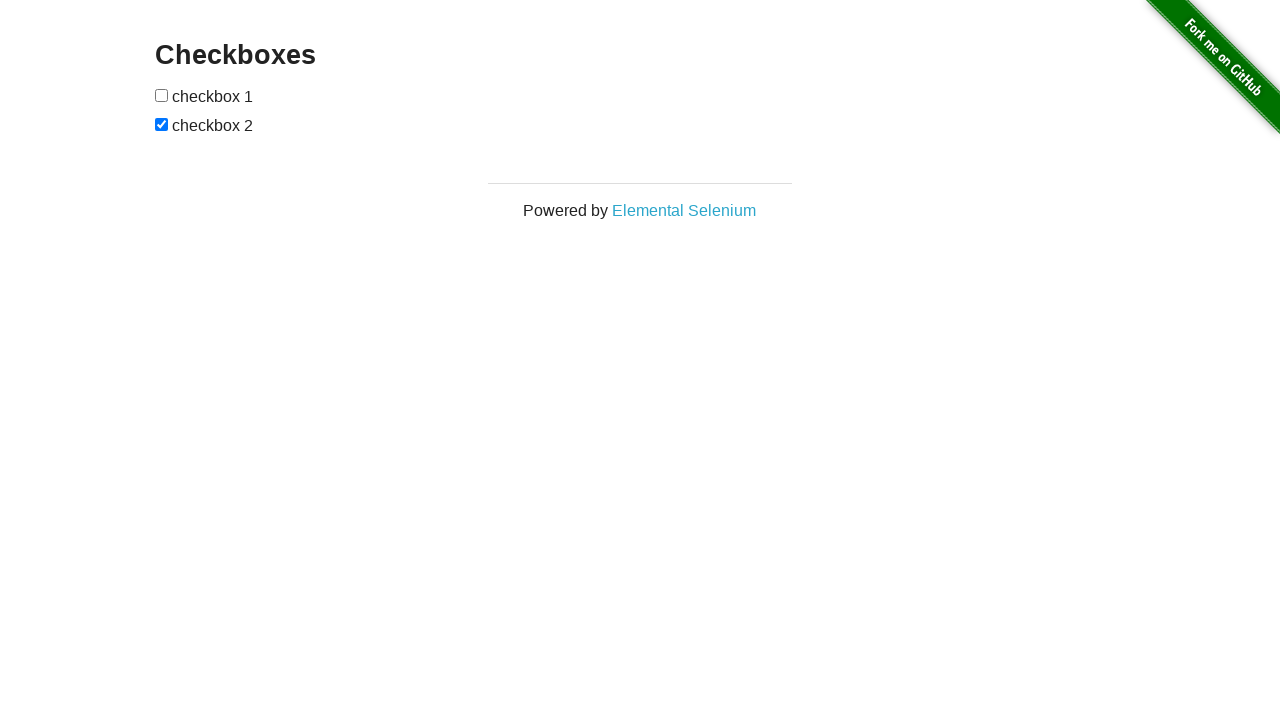

Clicked the first checkbox to check it at (162, 95) on input[type="checkbox"] >> nth=0
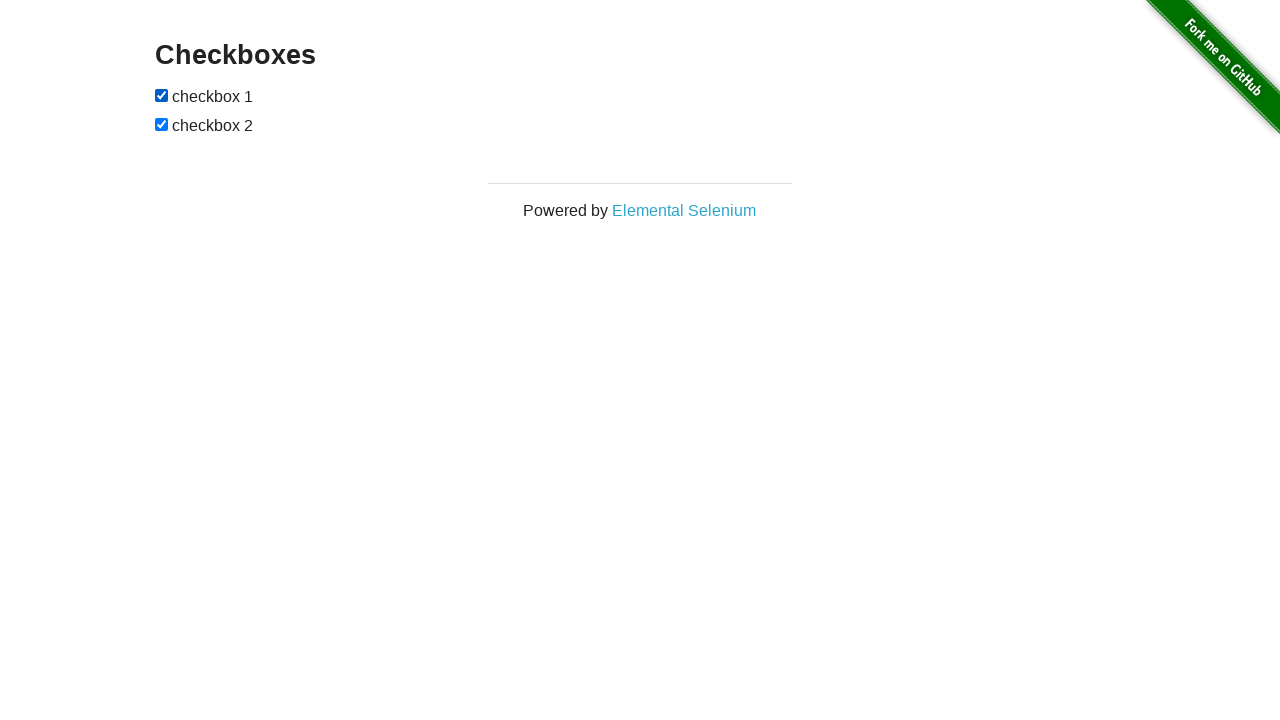

Verified first checkbox is now checked
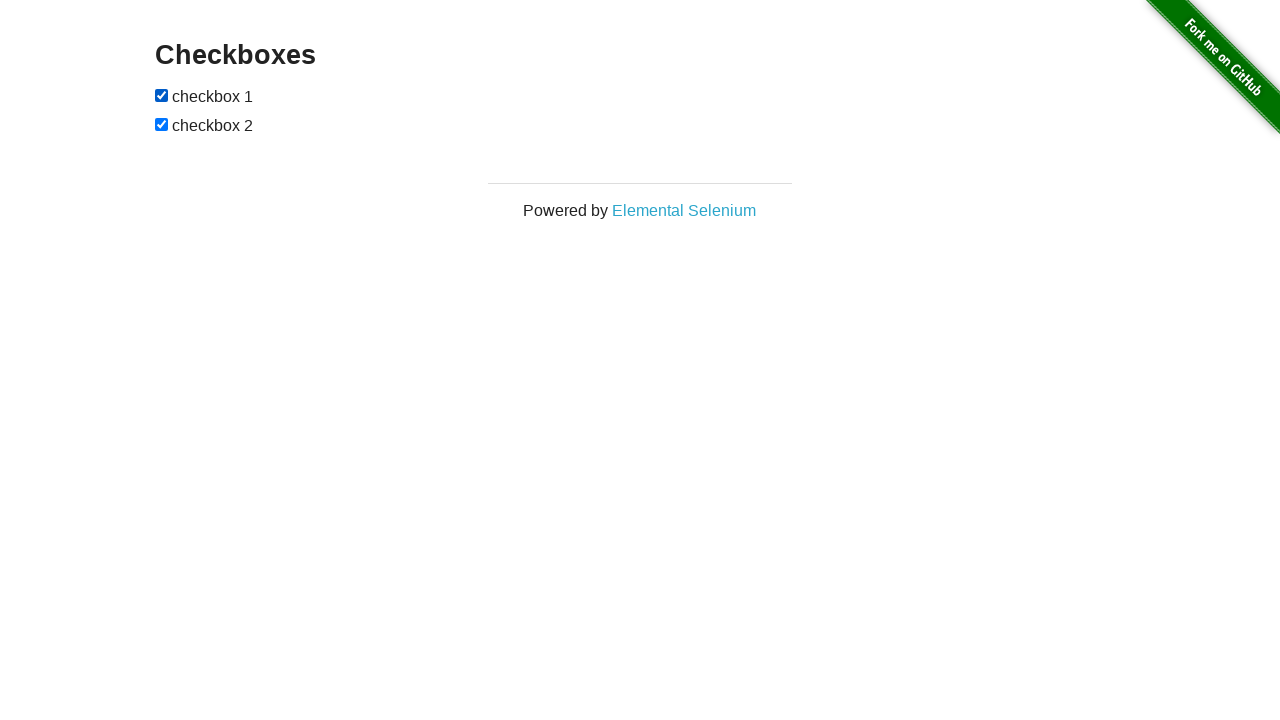

Clicked the last checkbox to uncheck it at (162, 124) on input[type="checkbox"] >> nth=1
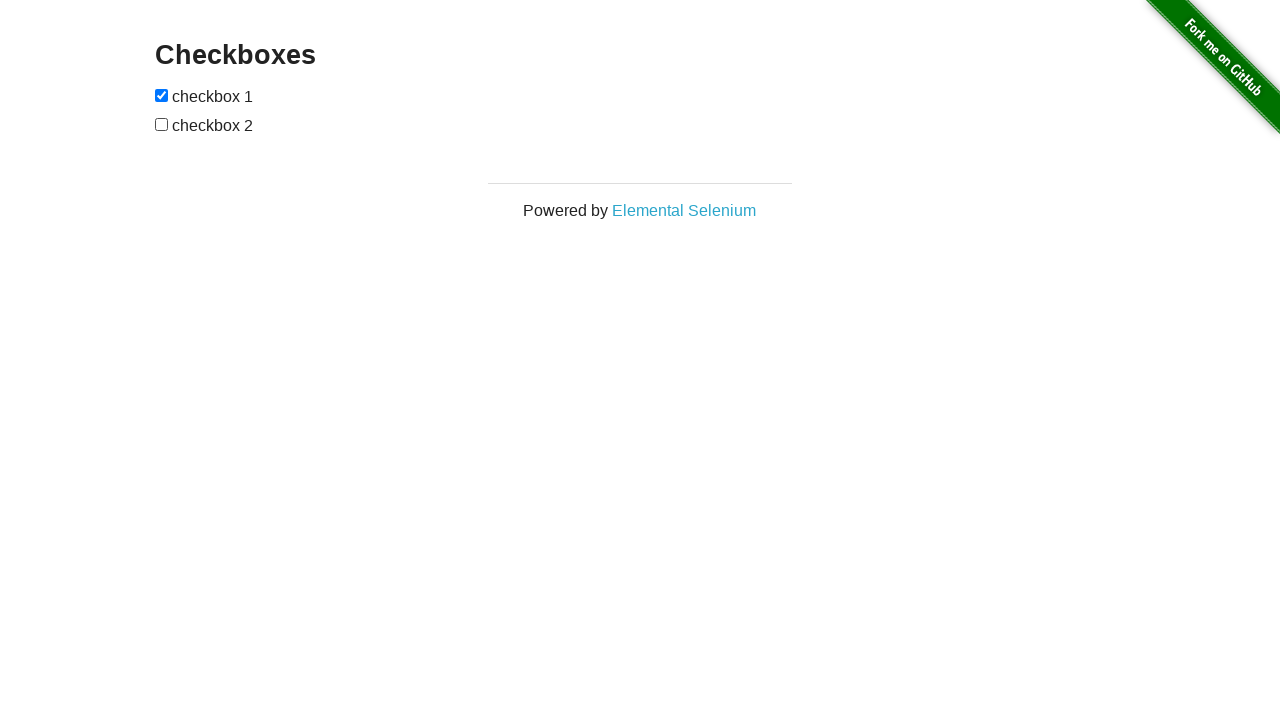

Verified last checkbox is now unchecked
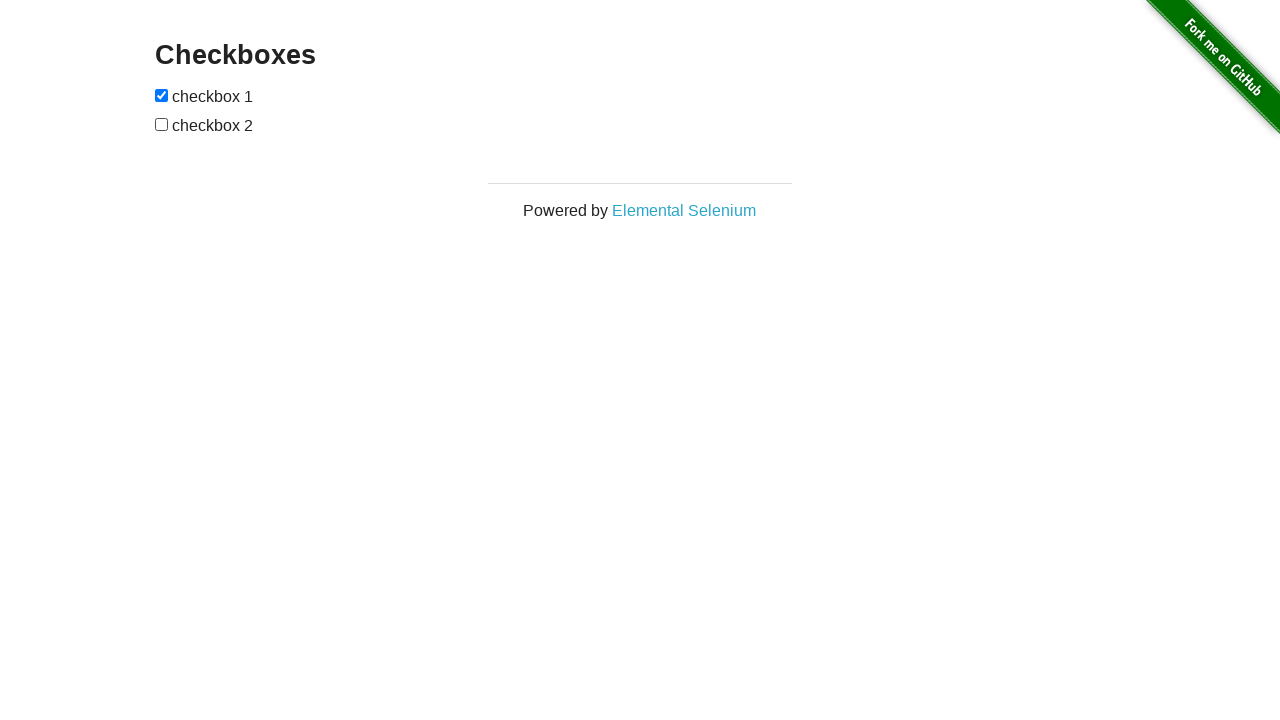

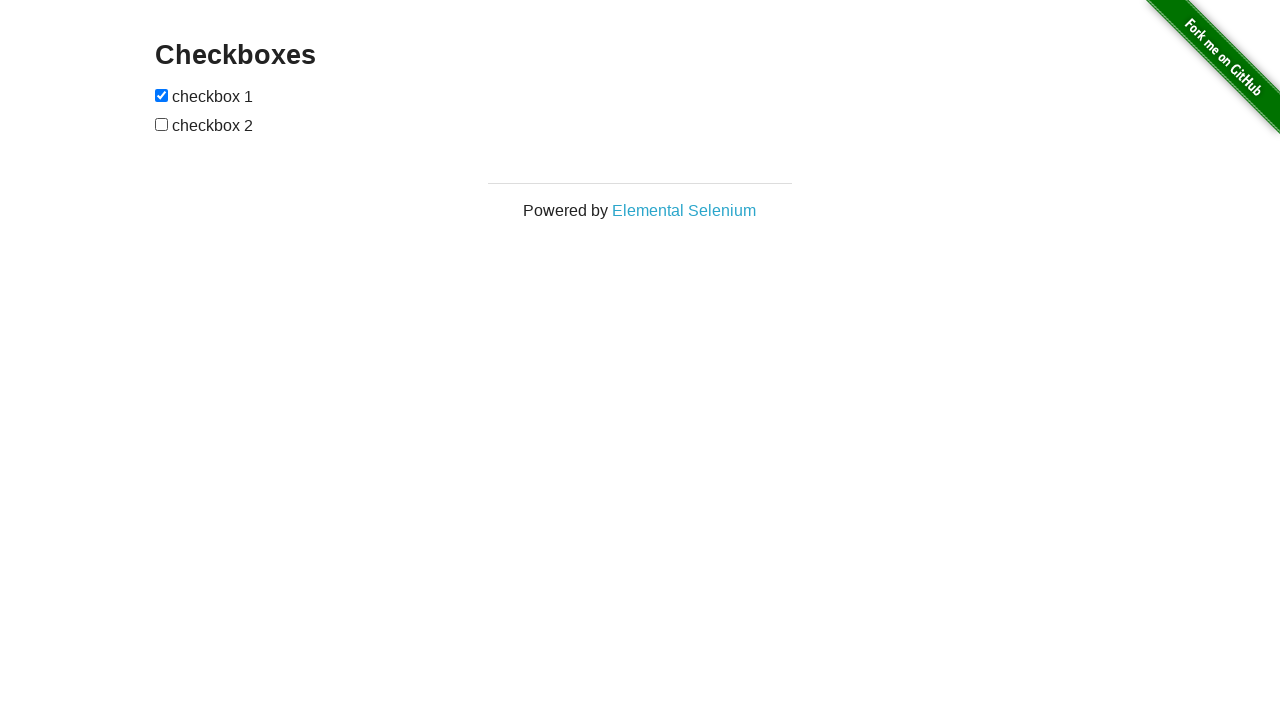